Navigates to the OrangeHRM demo login page and clicks on an element (likely a "Forgot Password" or similar link) within the login form area.

Starting URL: https://opensource-demo.orangehrmlive.com/web/index.php/auth/login

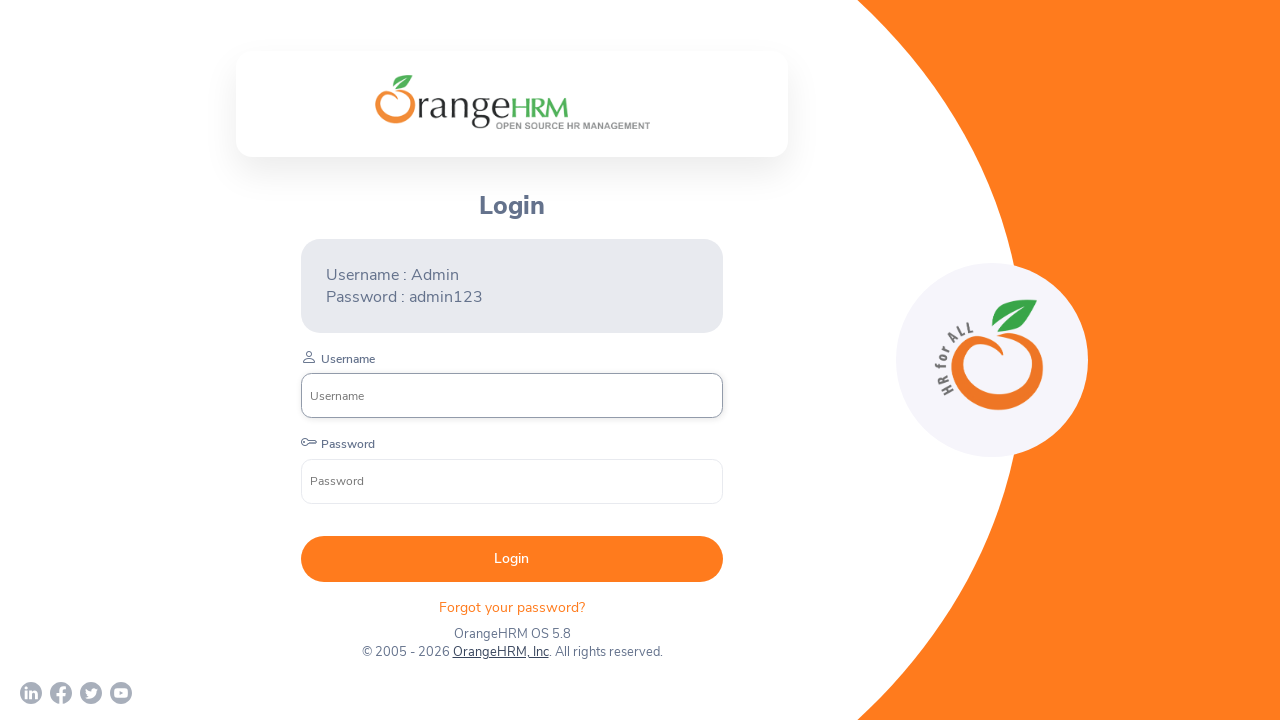

Waited for login form element to load
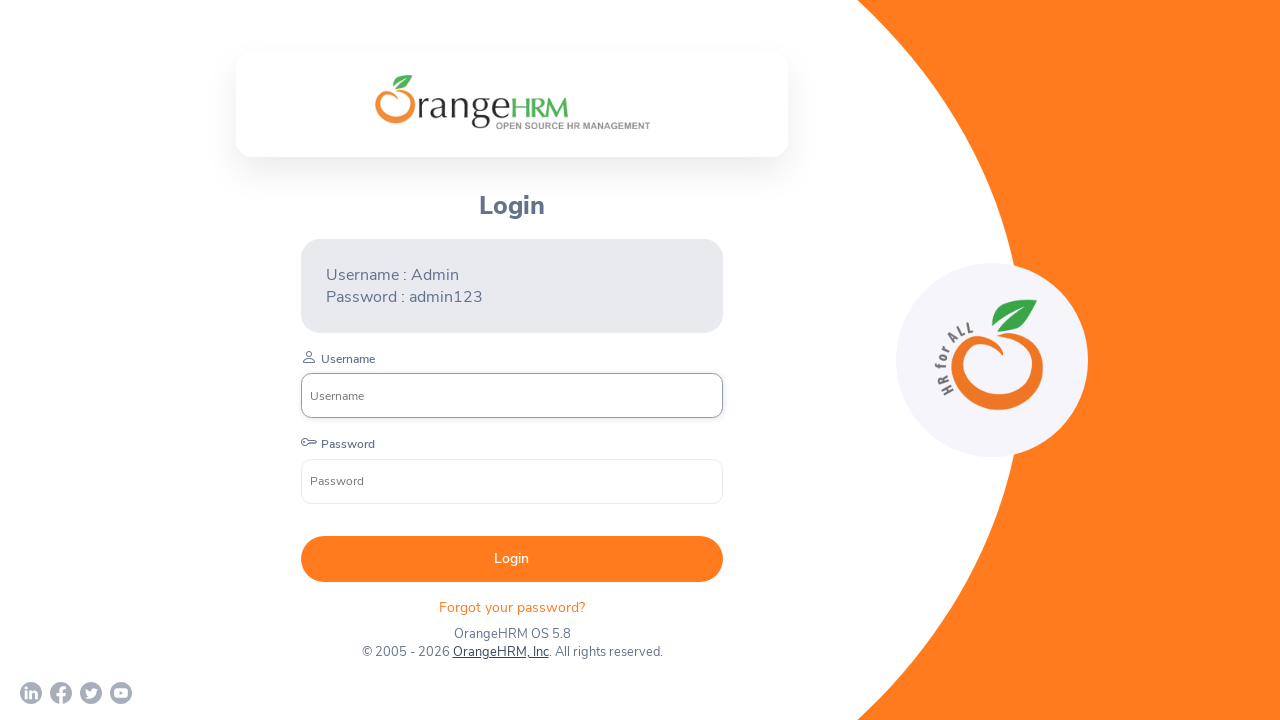

Clicked on element in login form (likely Forgot Password link) at (512, 607) on xpath=//*[@id='app']/div[1]/div/div[1]/div/div[2]/div[2]/form/div[4]/p
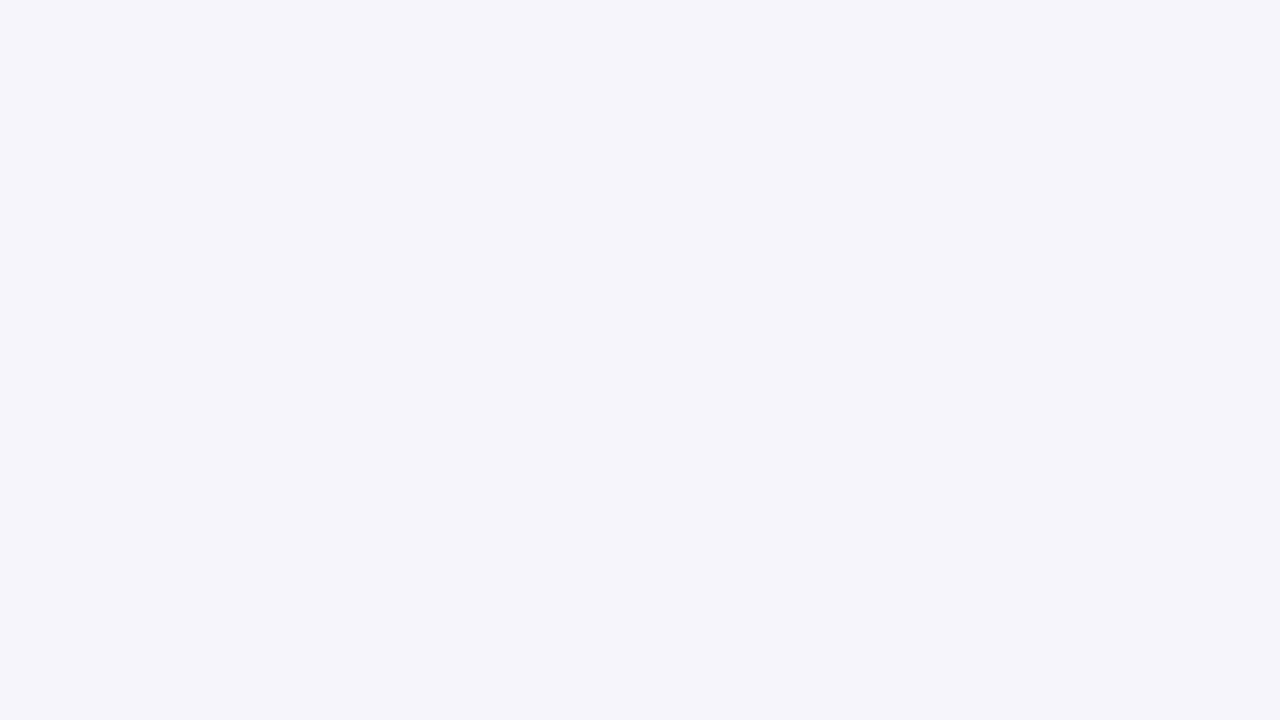

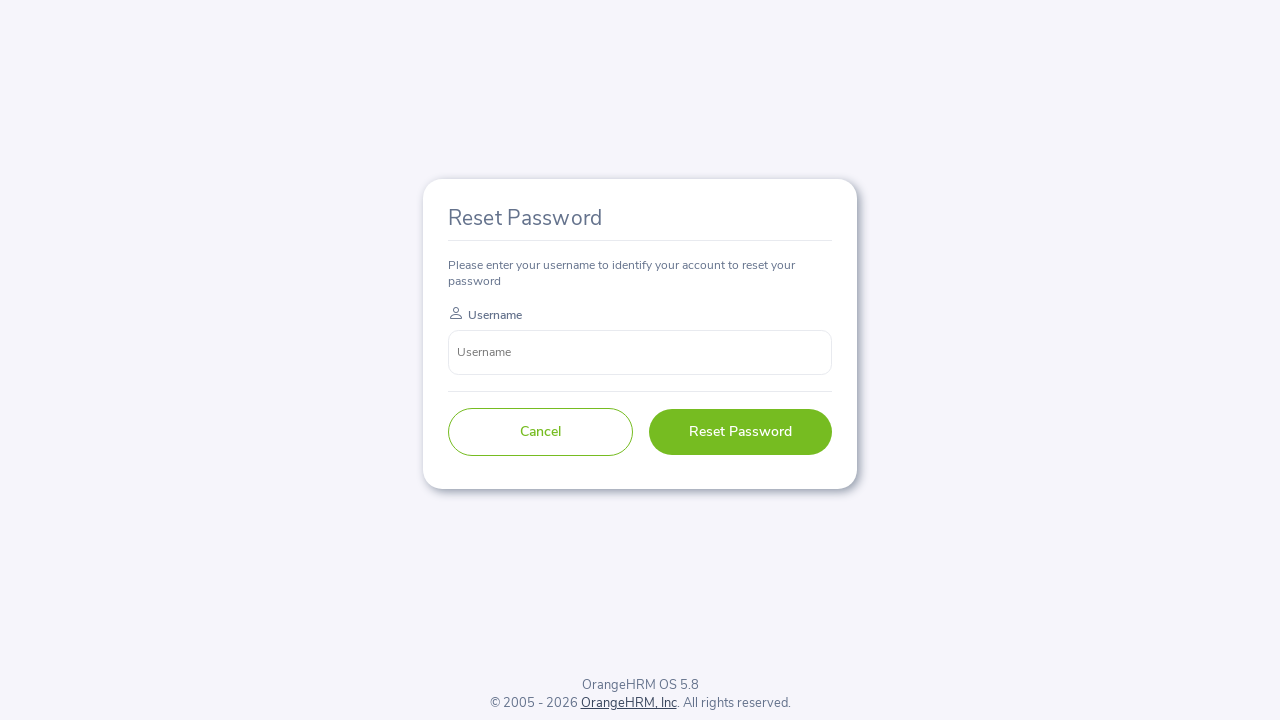